Tests loading a GEO dataset into the Phantasus bioinformatics tool by selecting GEO Datasets from dropdown, entering a dataset ID, and clicking load

Starting URL: https://artyomovlab.wustl.edu/phantasus/

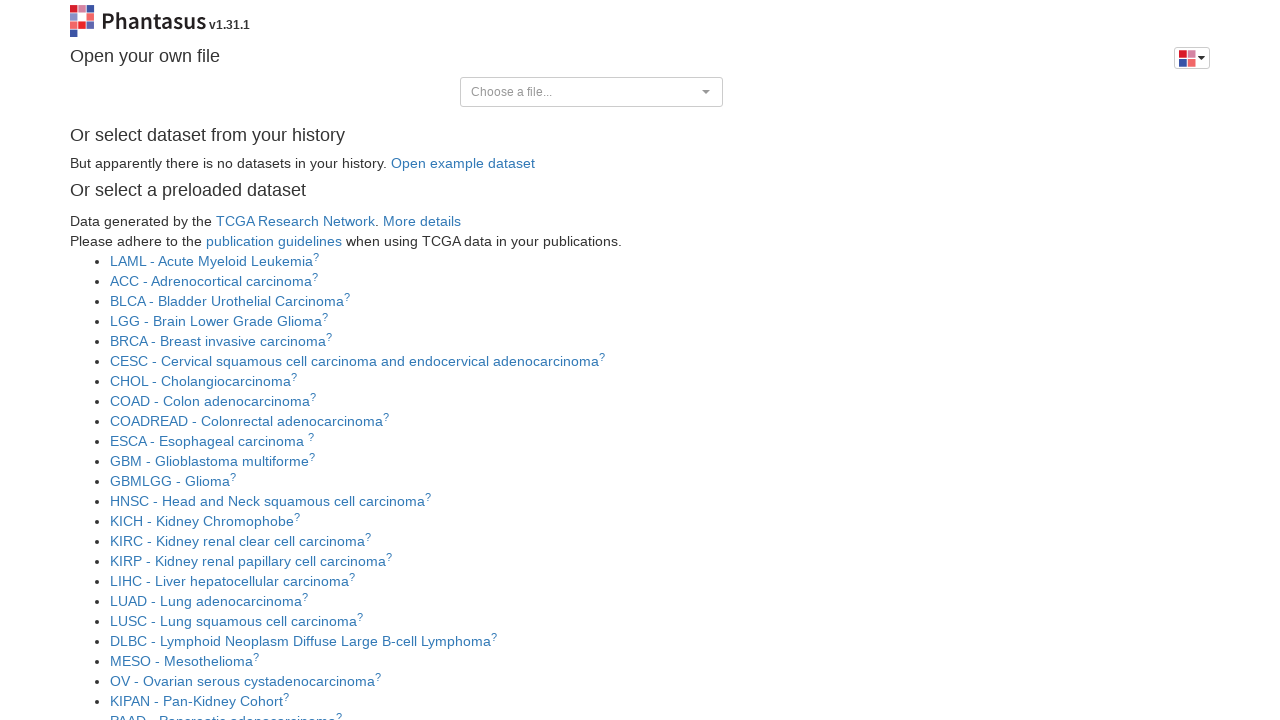

Waited for Phantasus page to load
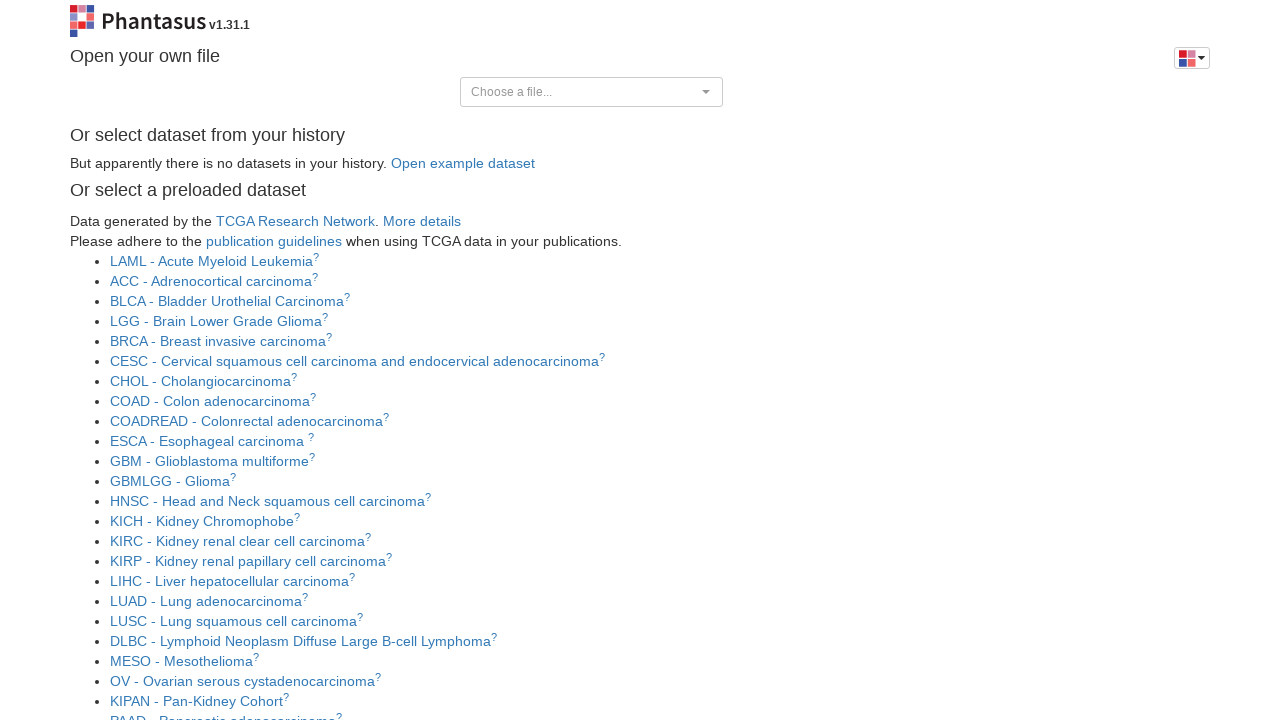

Clicked file selection dropdown button at (591, 92) on button[title="Choose a file..."]
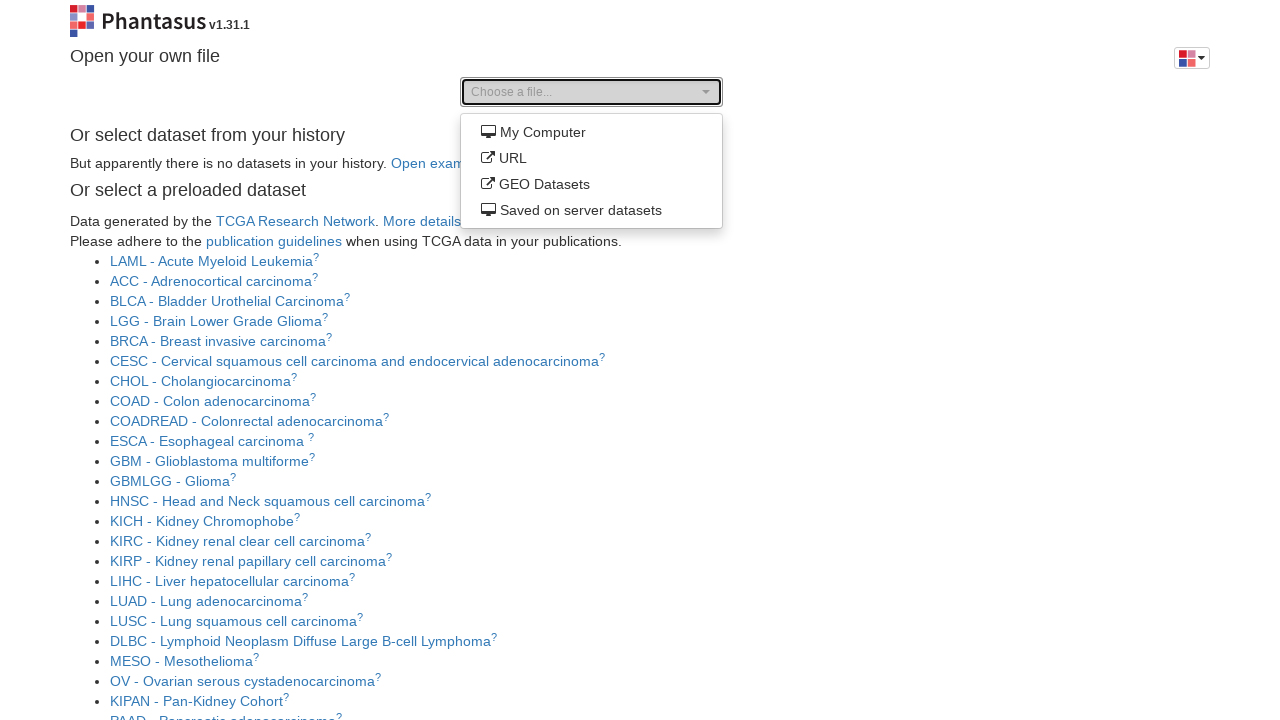

Waited for dropdown menu to open
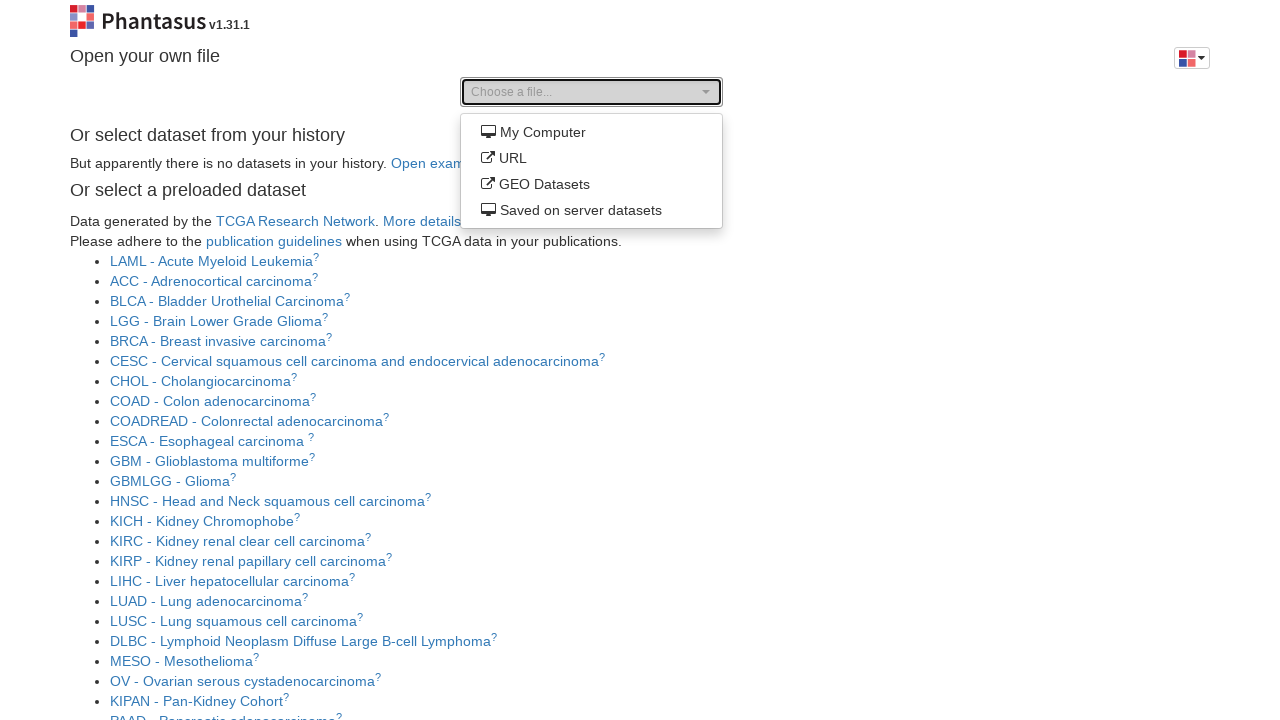

Selected 'GEO Datasets' option from dropdown at (544, 184) on span:text("GEO Datasets")
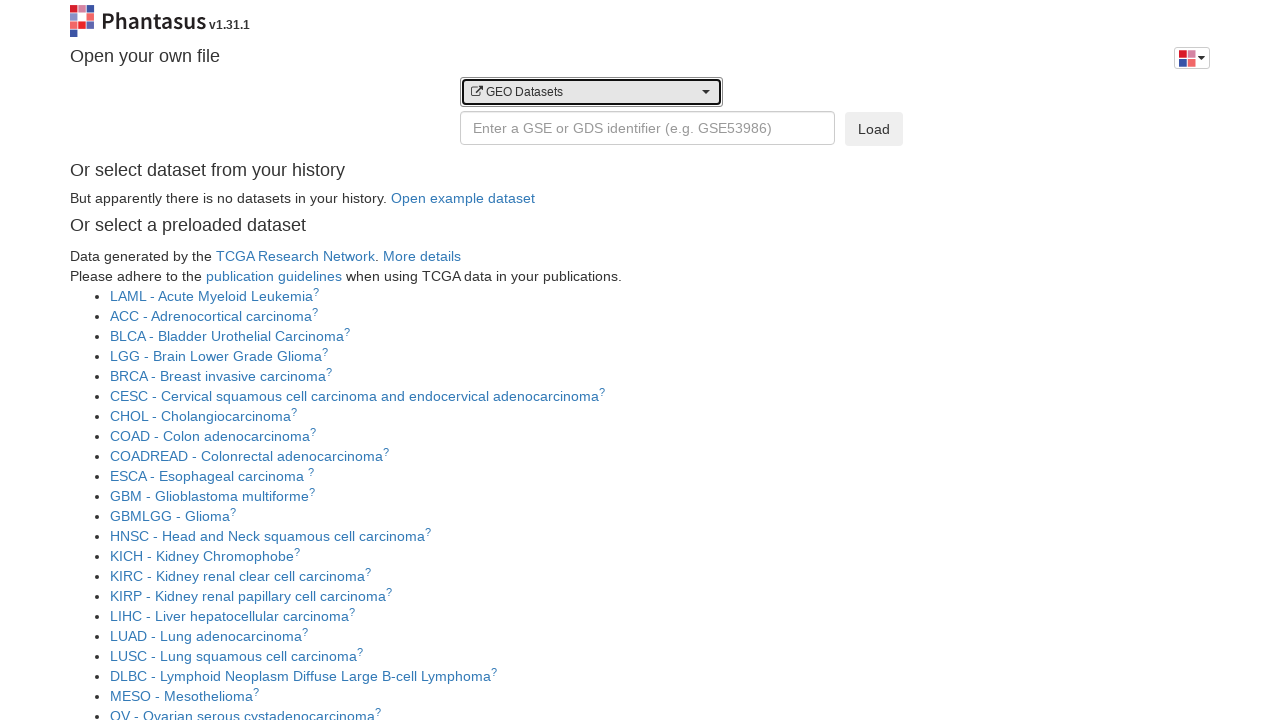

Waited for GEO dataset input field to appear
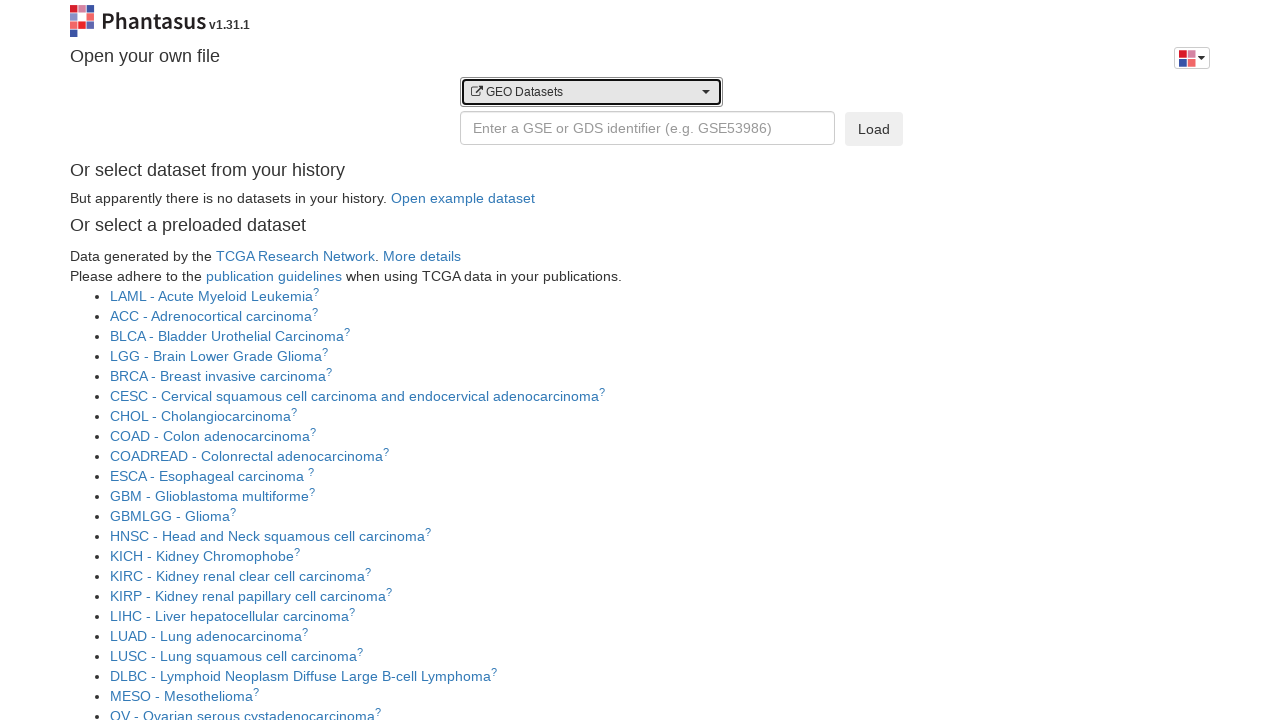

Entered GEO dataset ID 'GSE53986' into input field on div#file_geo input[name="file_geo"]
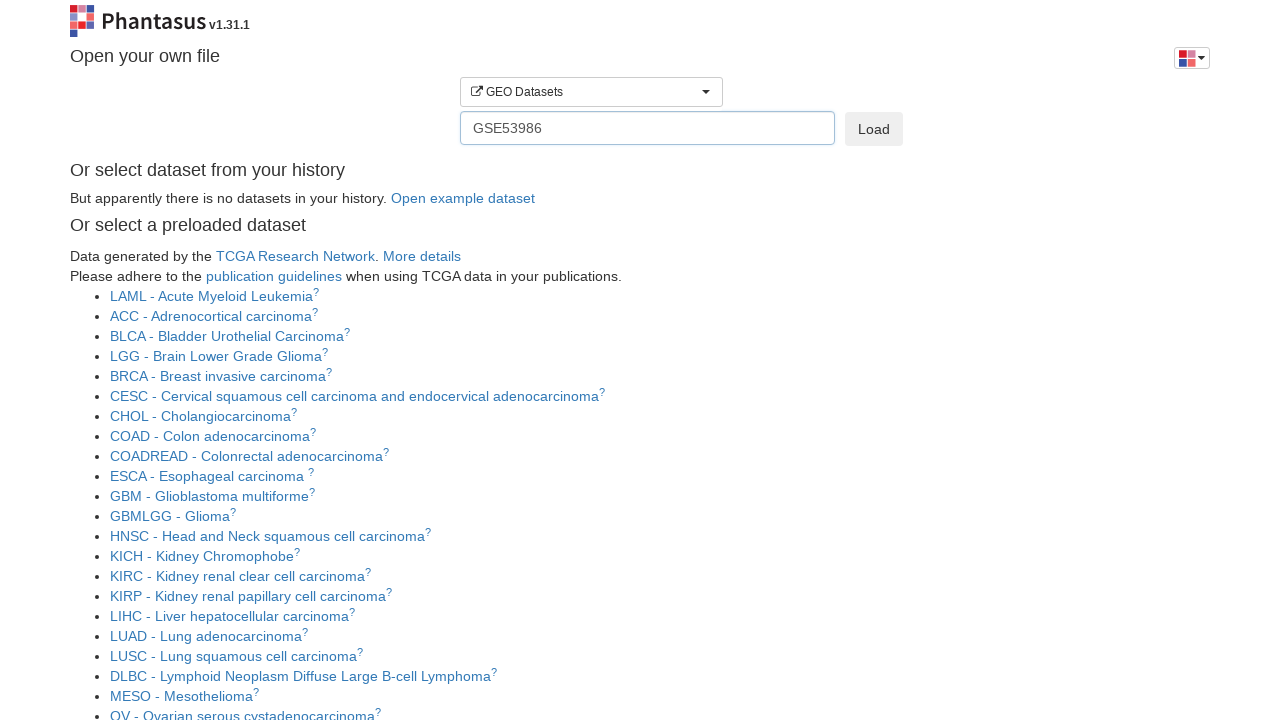

Clicked Load button to load the GEO dataset at (874, 129) on div#file_geo input[value="Load"]
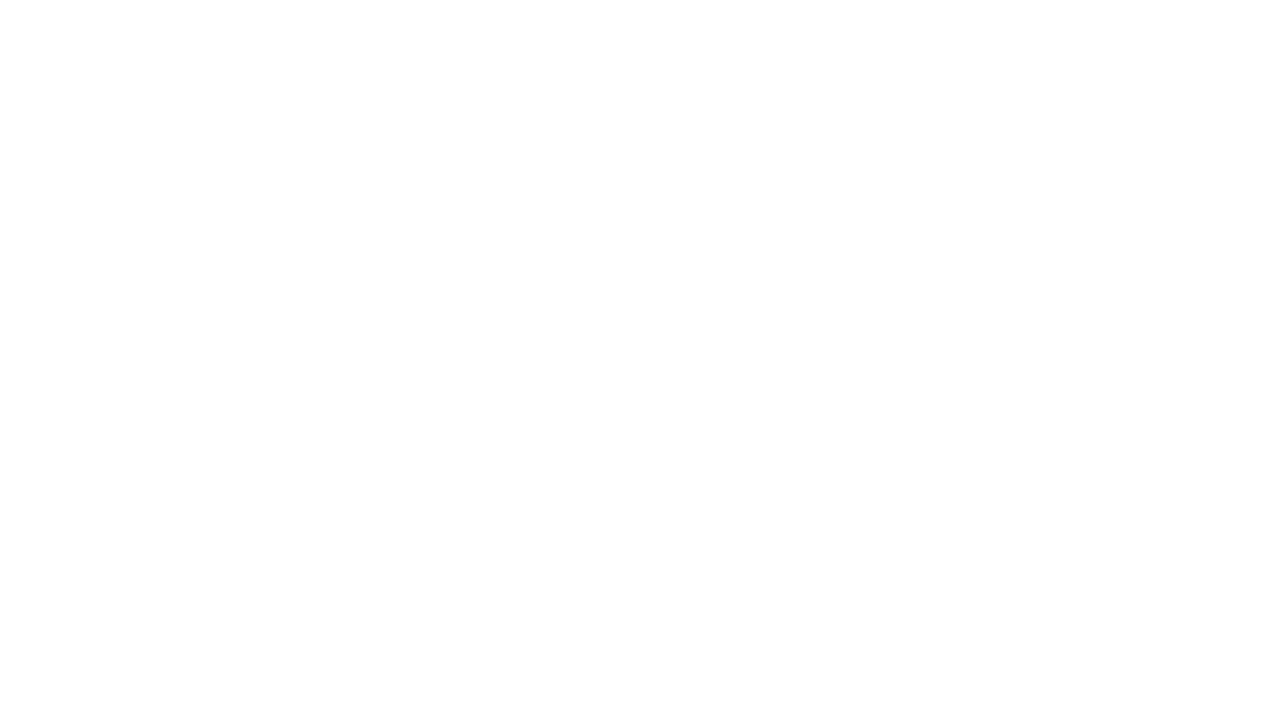

Waited for dataset to fully load
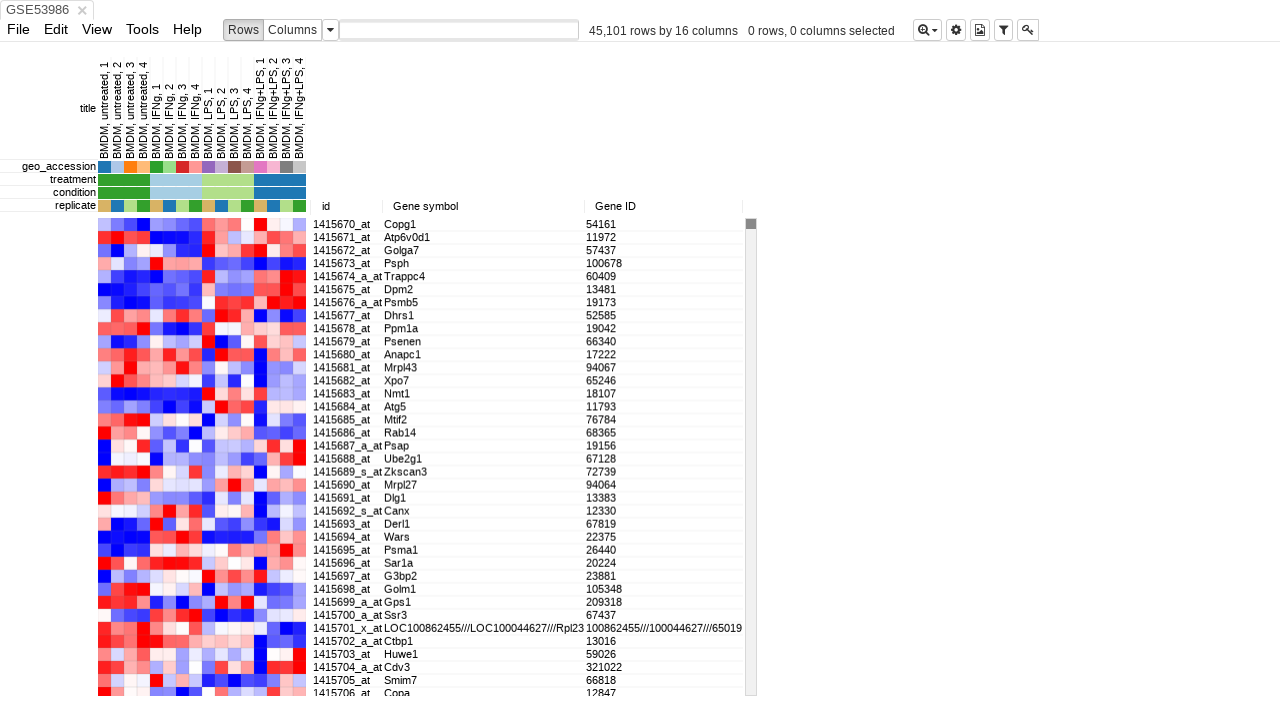

Verified visualization div is present - dataset loaded successfully
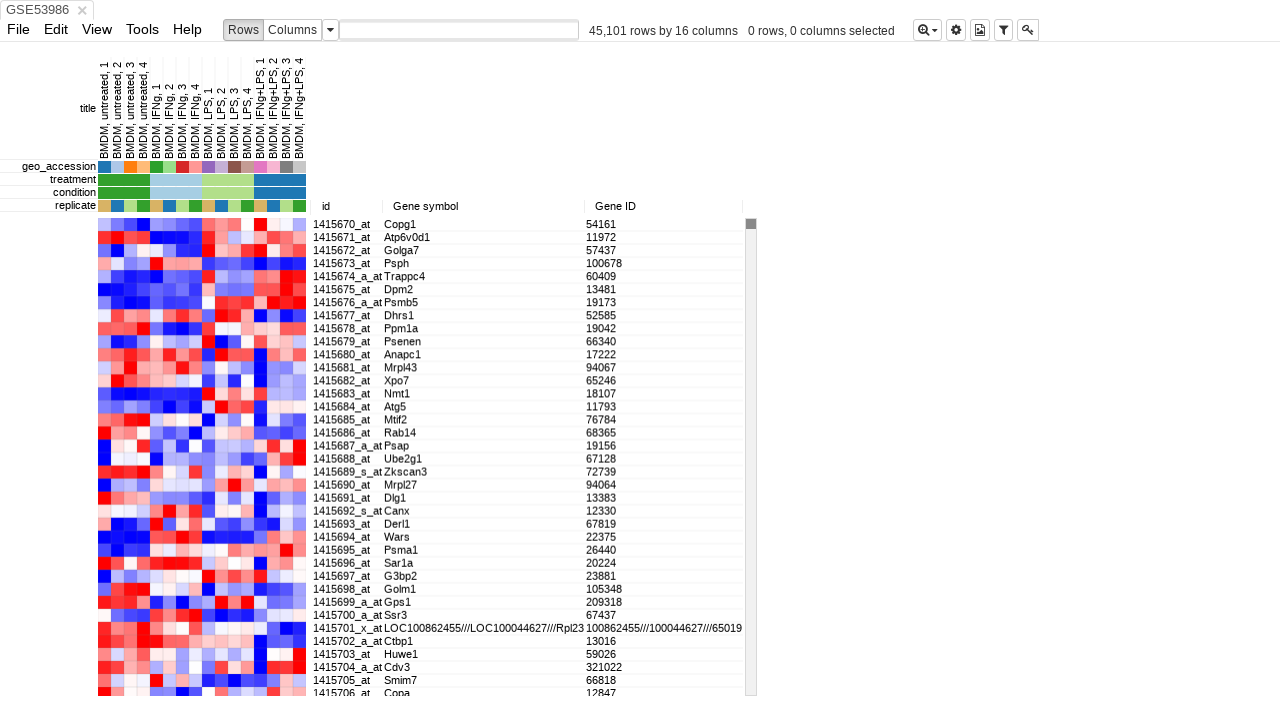

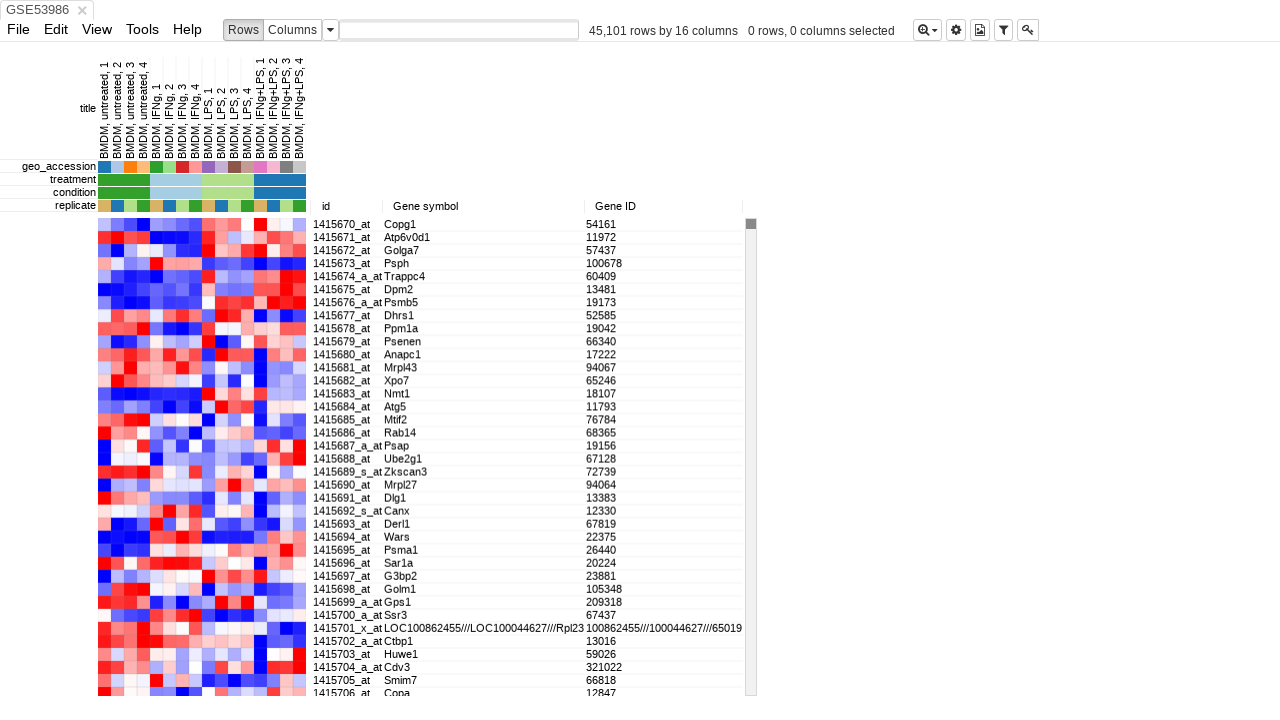